Tests various button properties and interactions including clicking a button to navigate, checking button positions, colors, and dimensions

Starting URL: https://www.leafground.com/button.xhtml

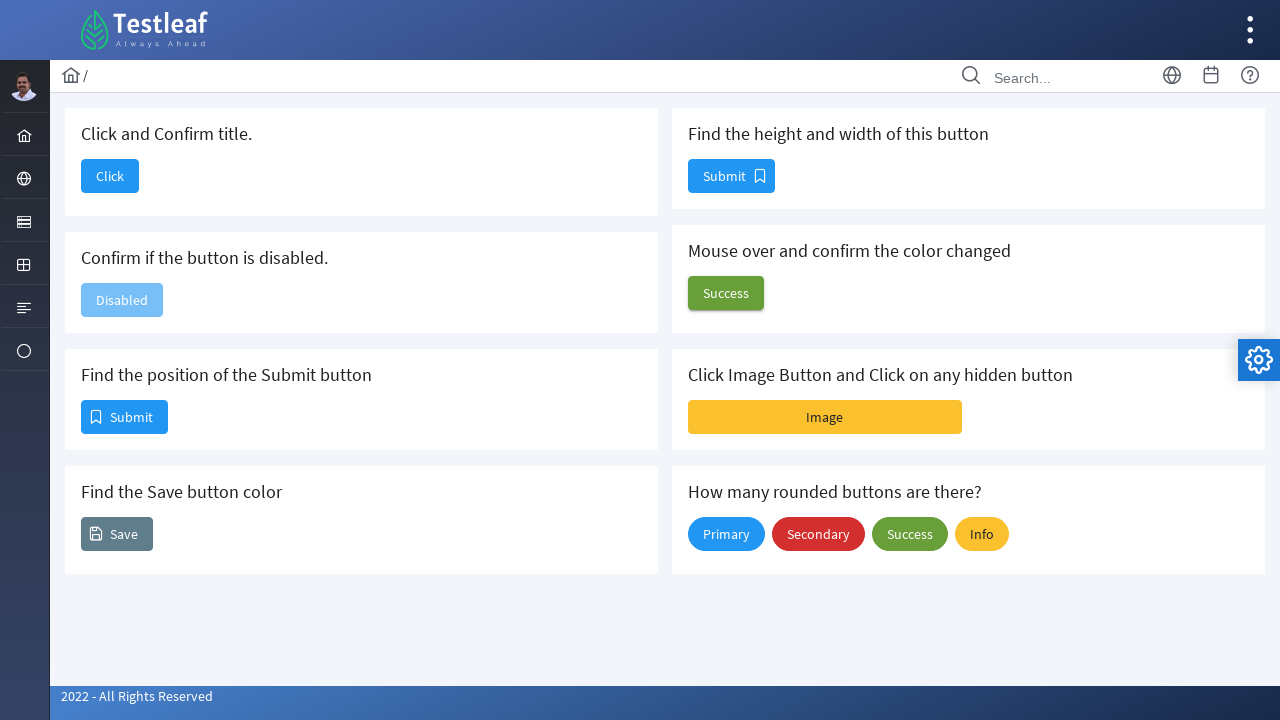

Clicked button to navigate to Dashboard at (110, 176) on button#j_idt88\:j_idt90
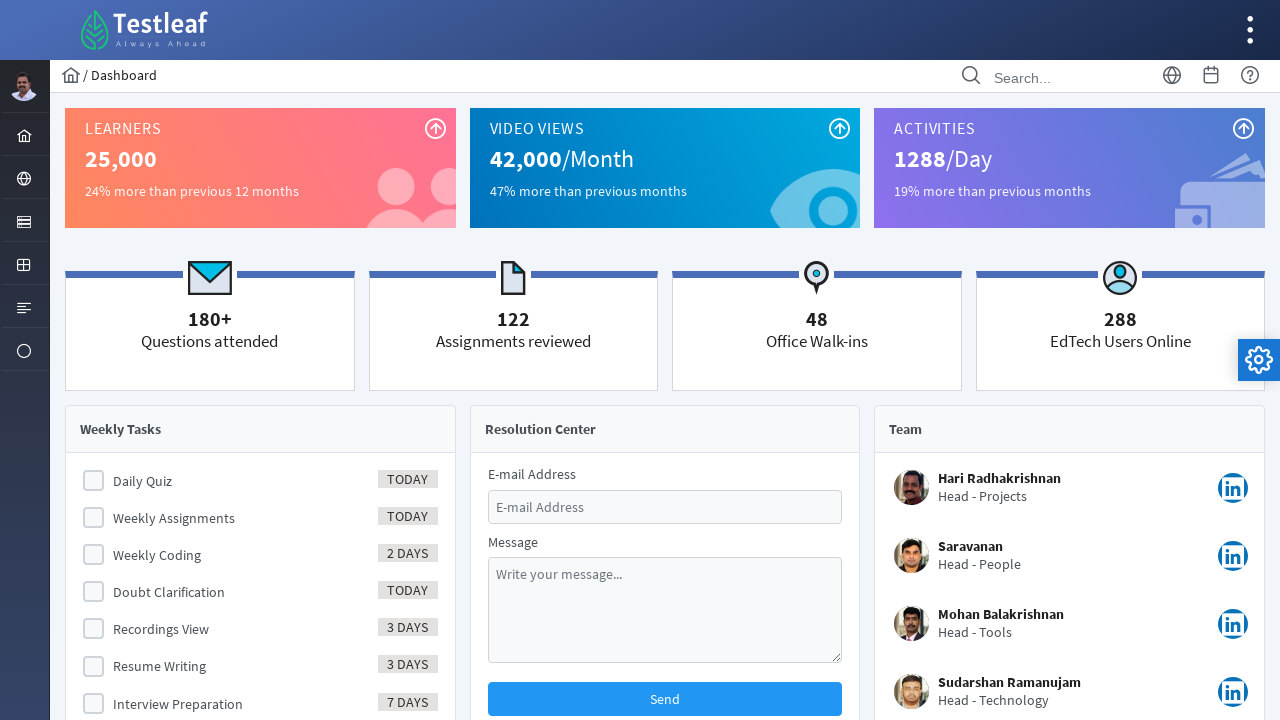

Waited for page load state after button click
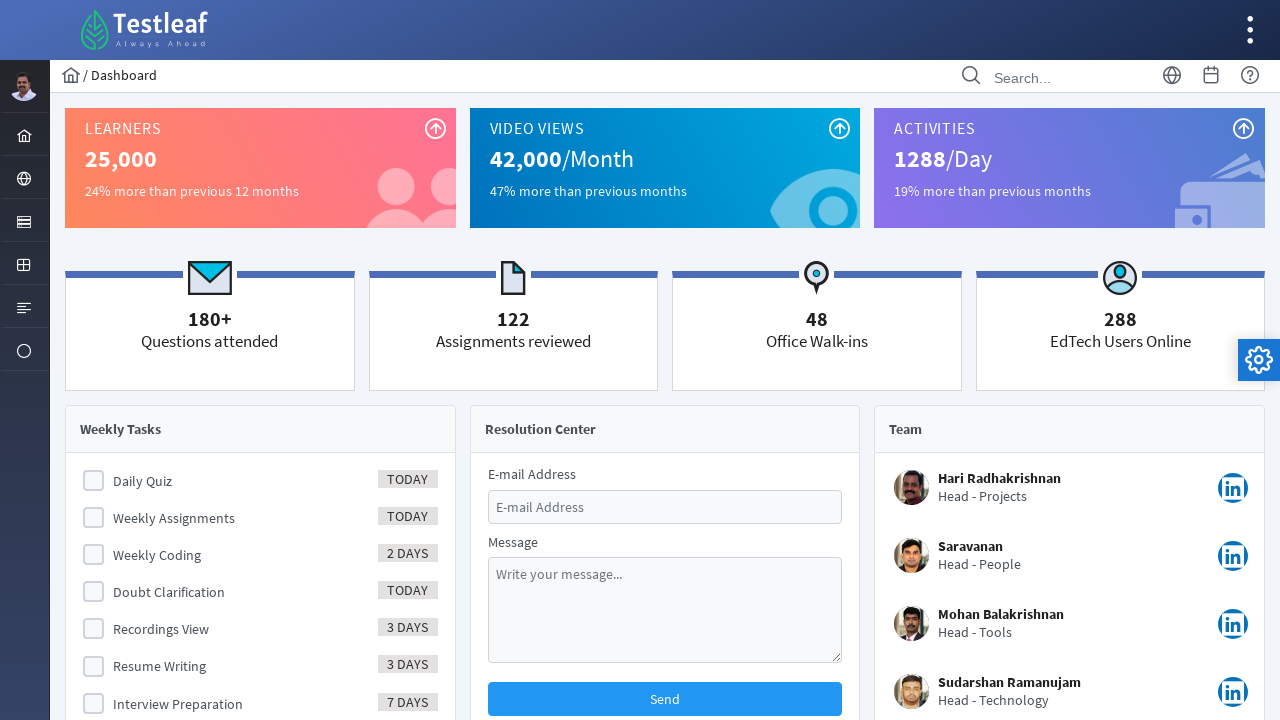

Navigated back to button page
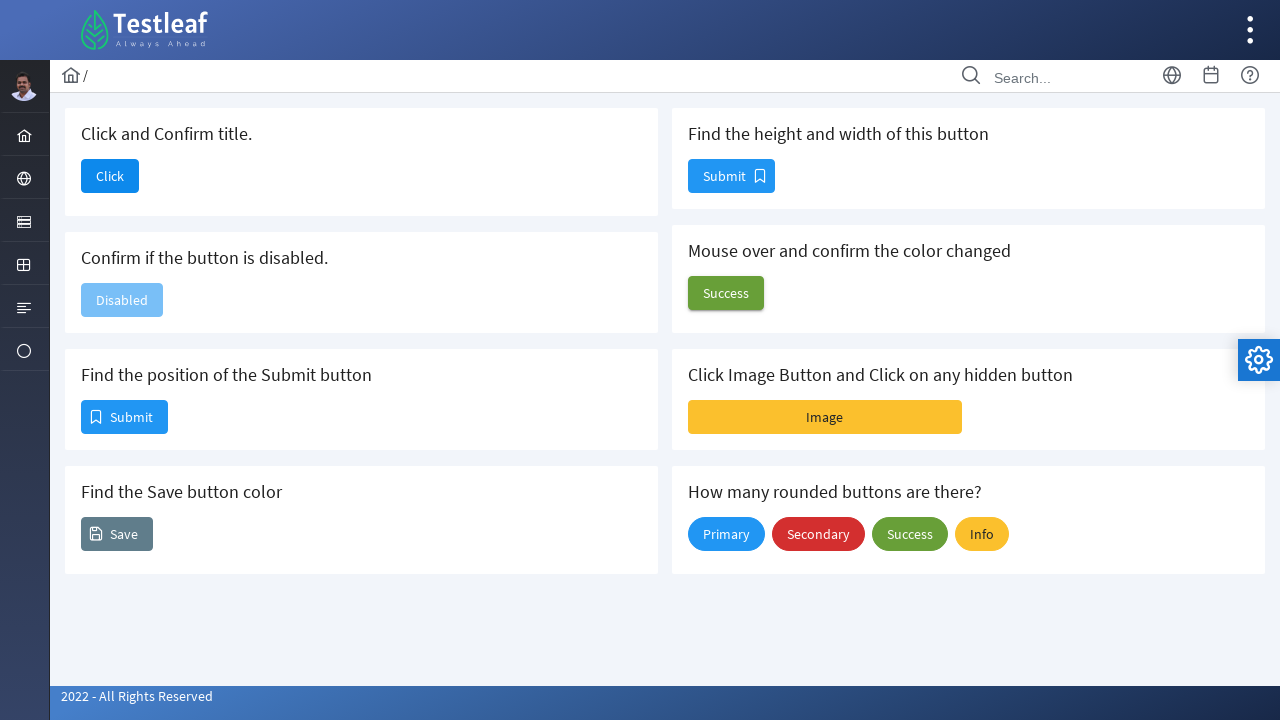

Waited for page load state after navigation back
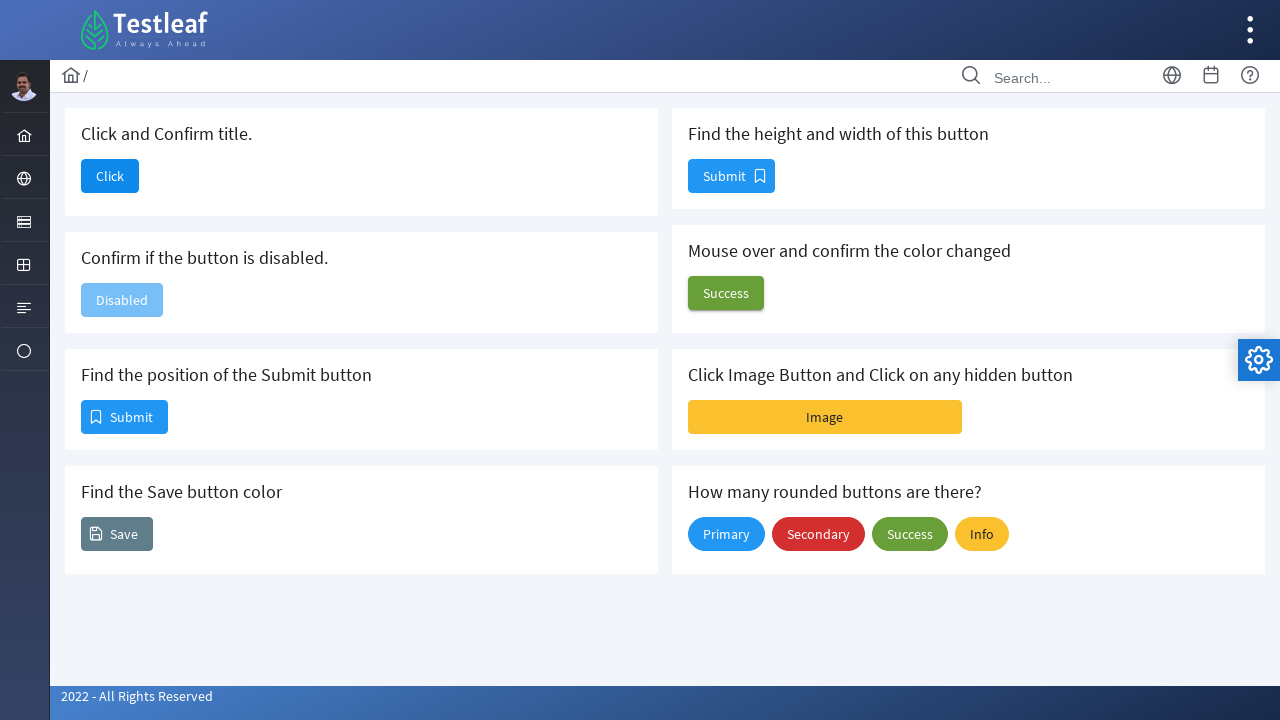

Retrieved bounding box for submit button
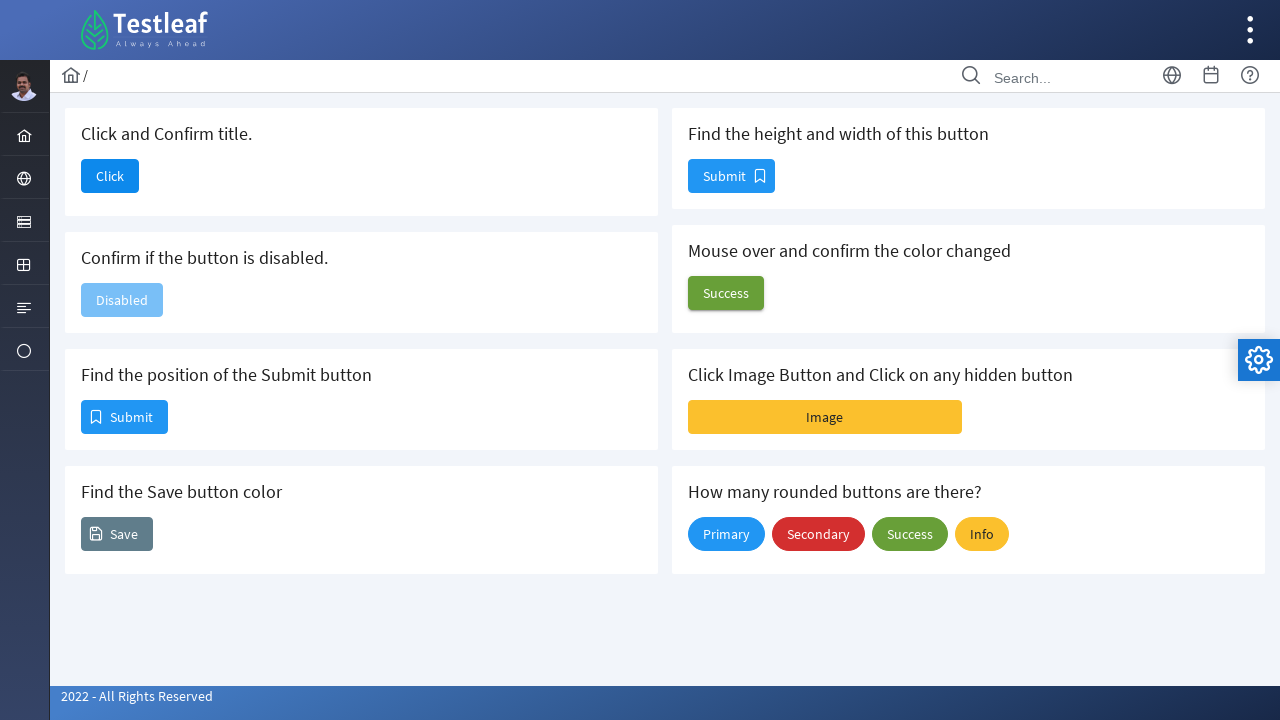

Evaluated computed background color of save button
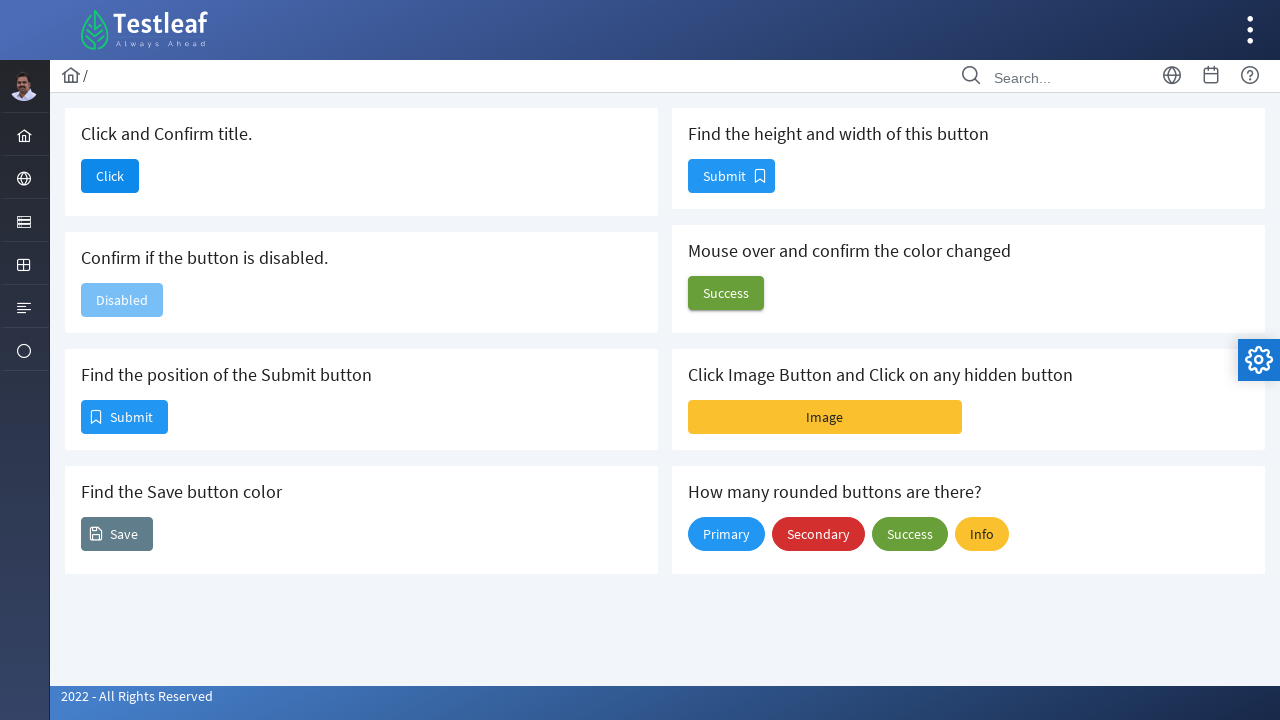

Retrieved bounding box for size button to get height and width
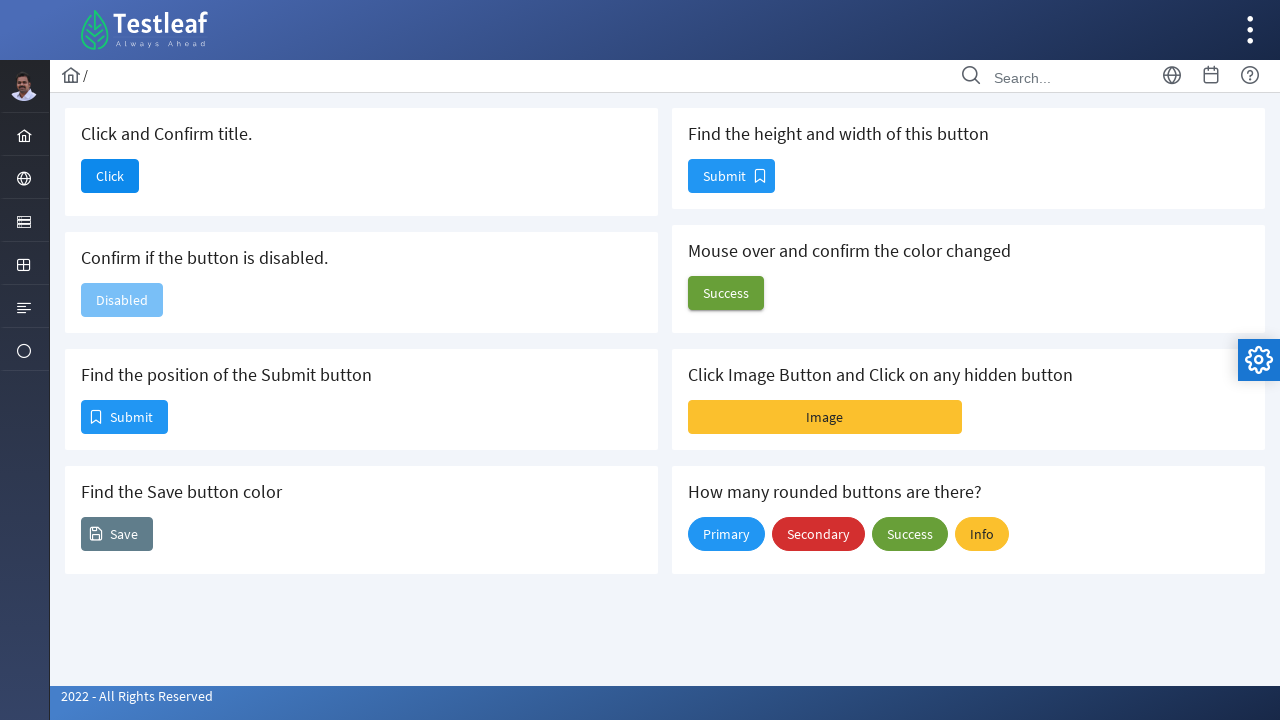

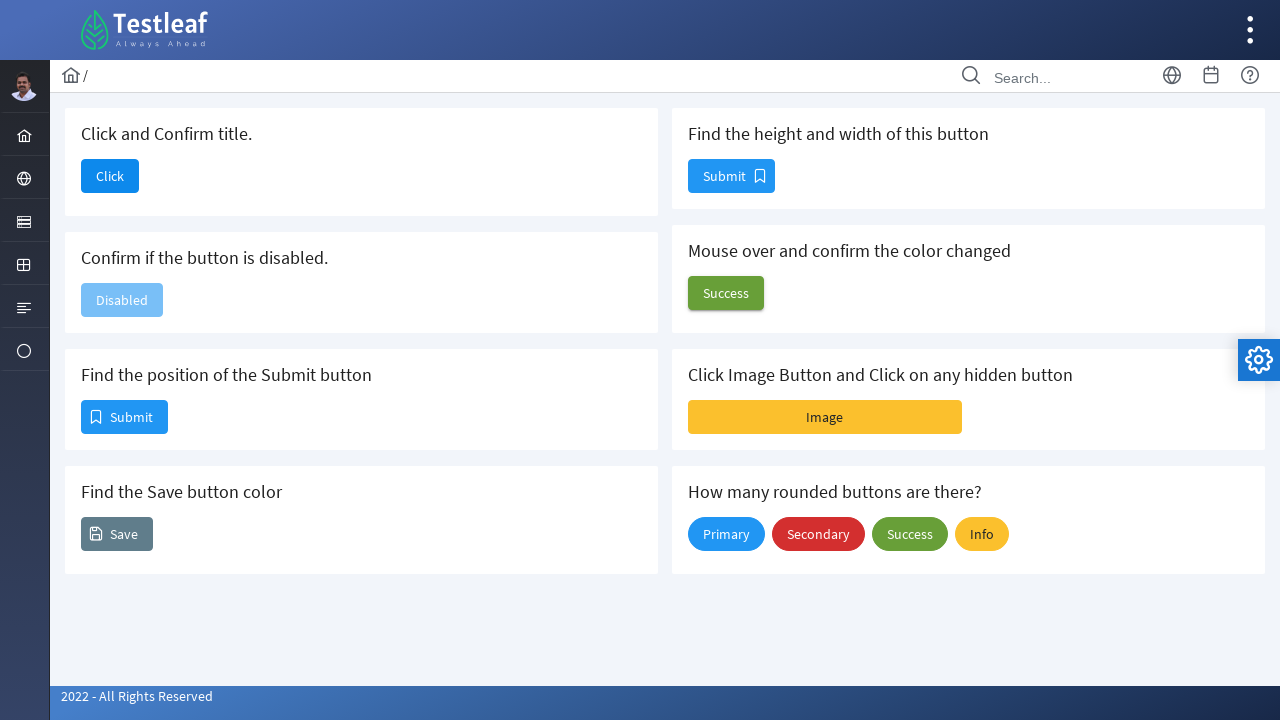